Navigates to a Google Play Store app page (NewMatgo game), scrolls to the ratings and reviews section, and verifies that review elements are visible on the page.

Starting URL: https://play.google.com/store/apps/details?id=com.neowiz.games.newmatgo&hl=ko

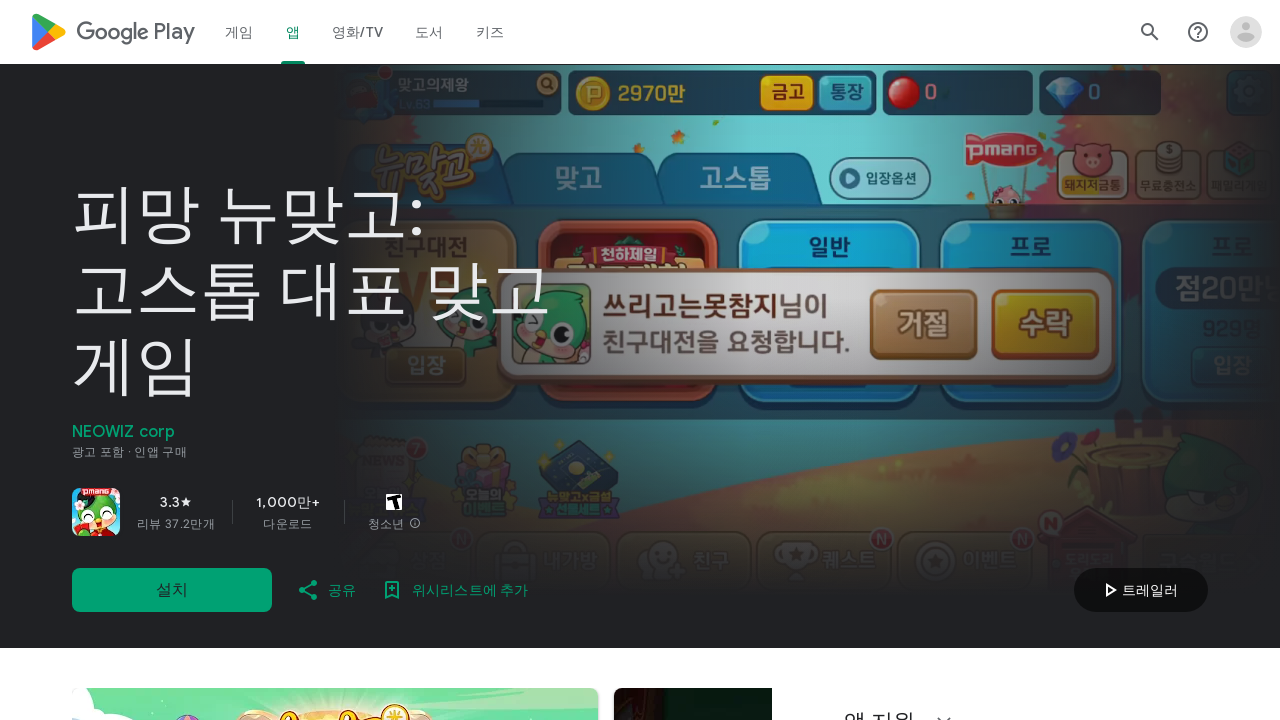

Waited for page to load with networkidle state
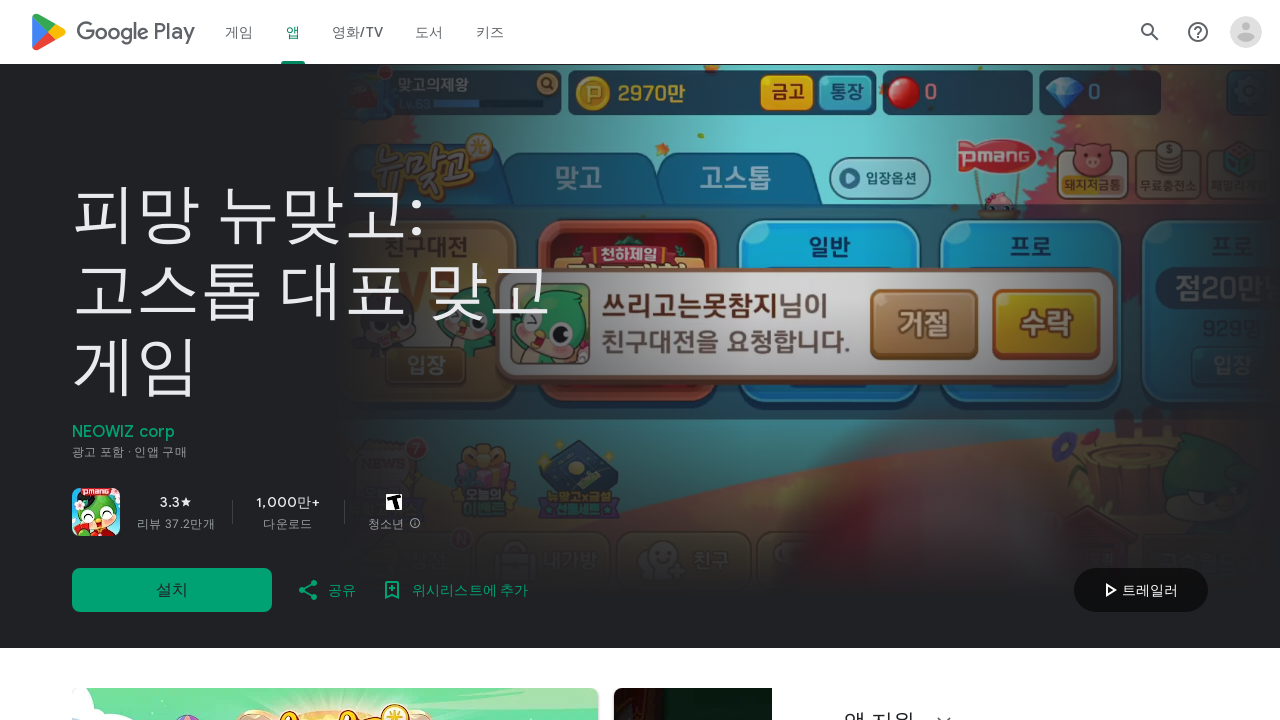

Located ratings and reviews section header
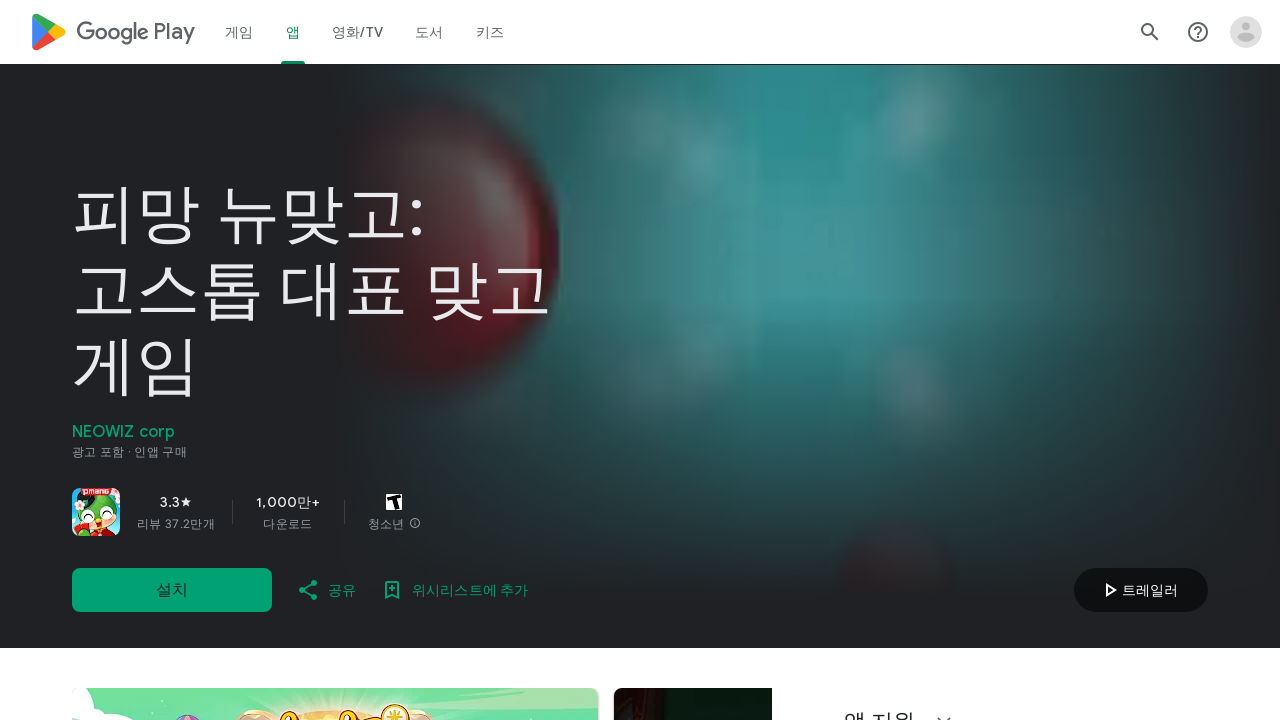

Scrolled to ratings and reviews section
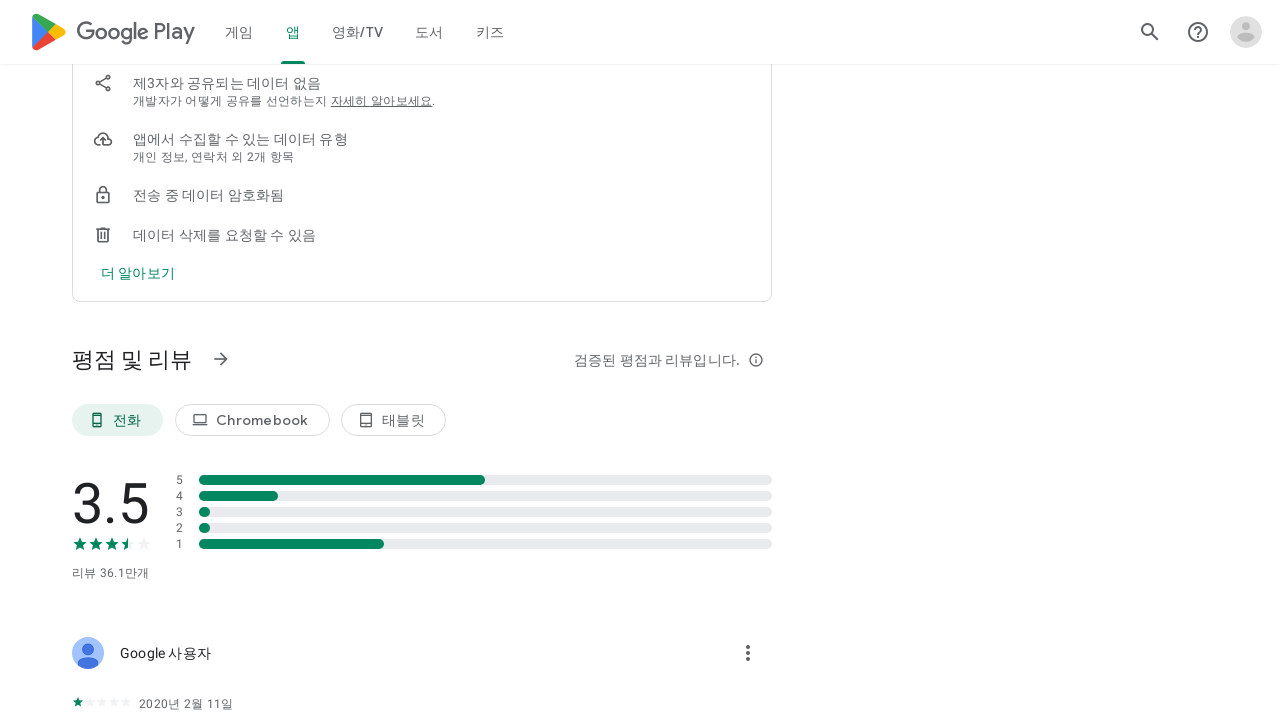

Waited 2 seconds for review section to fully render
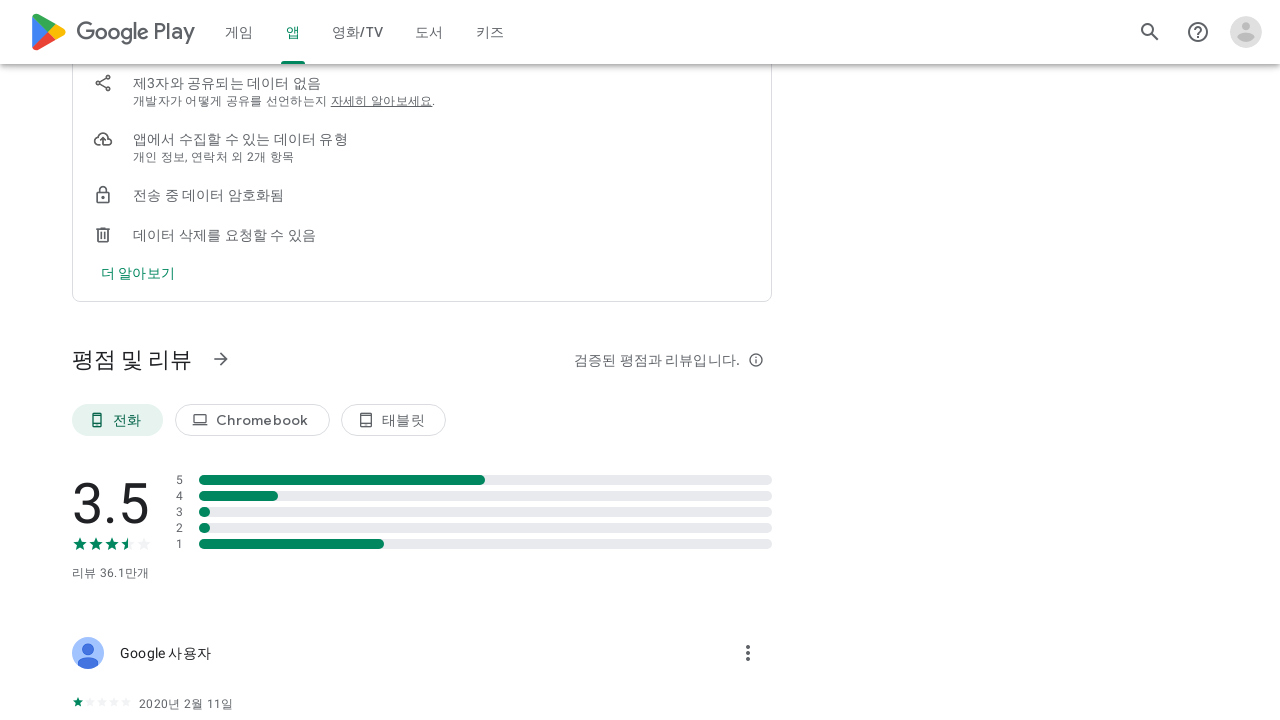

Located 'See all reviews' button
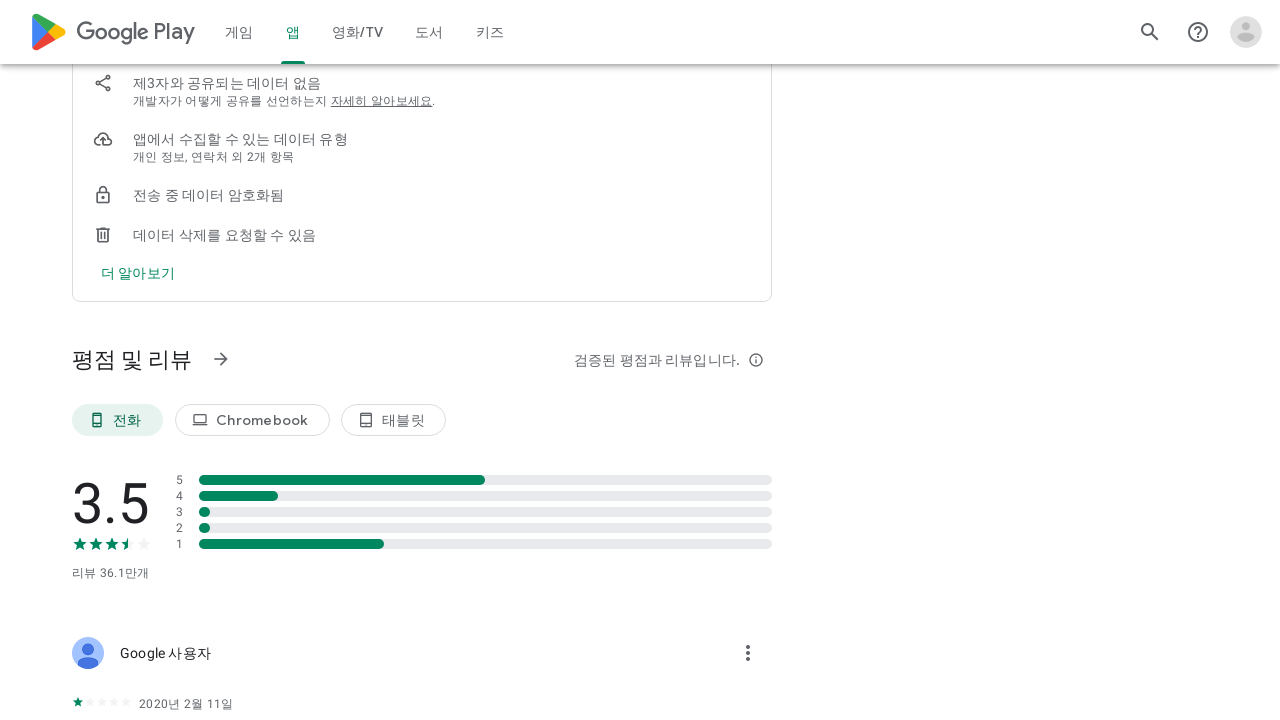

Verified 'See all reviews' button is visible, confirming review section loaded
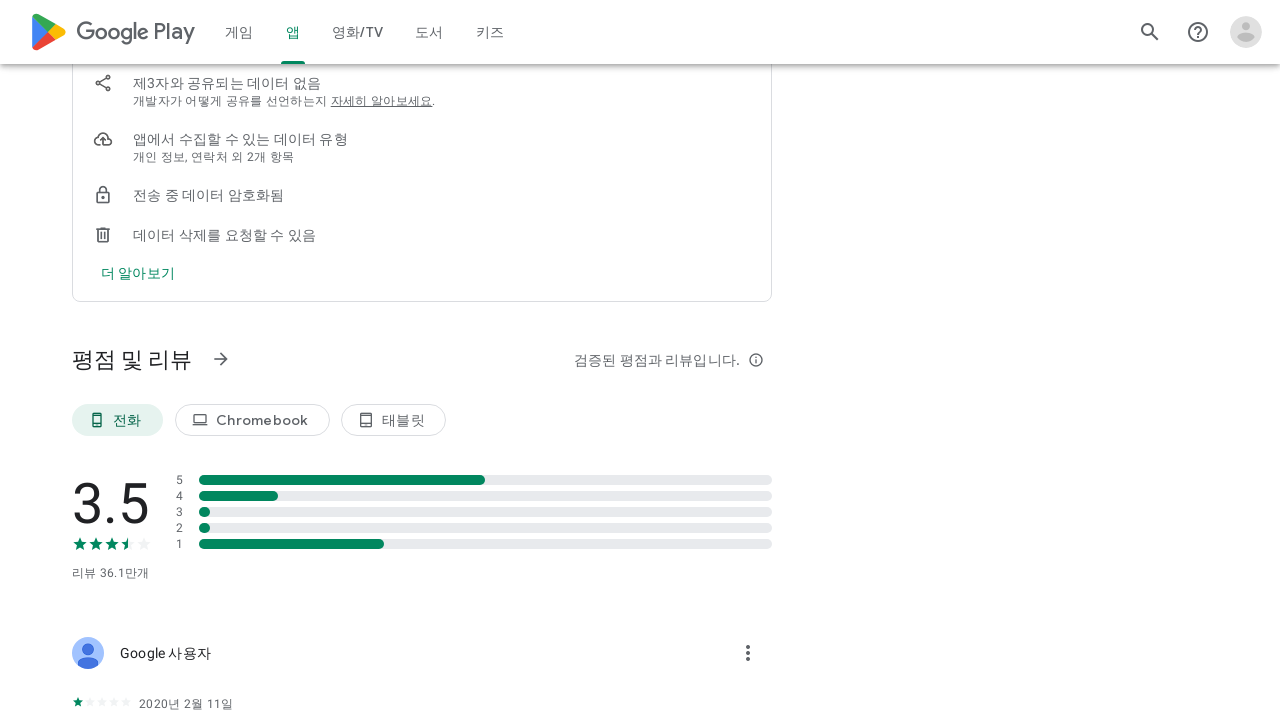

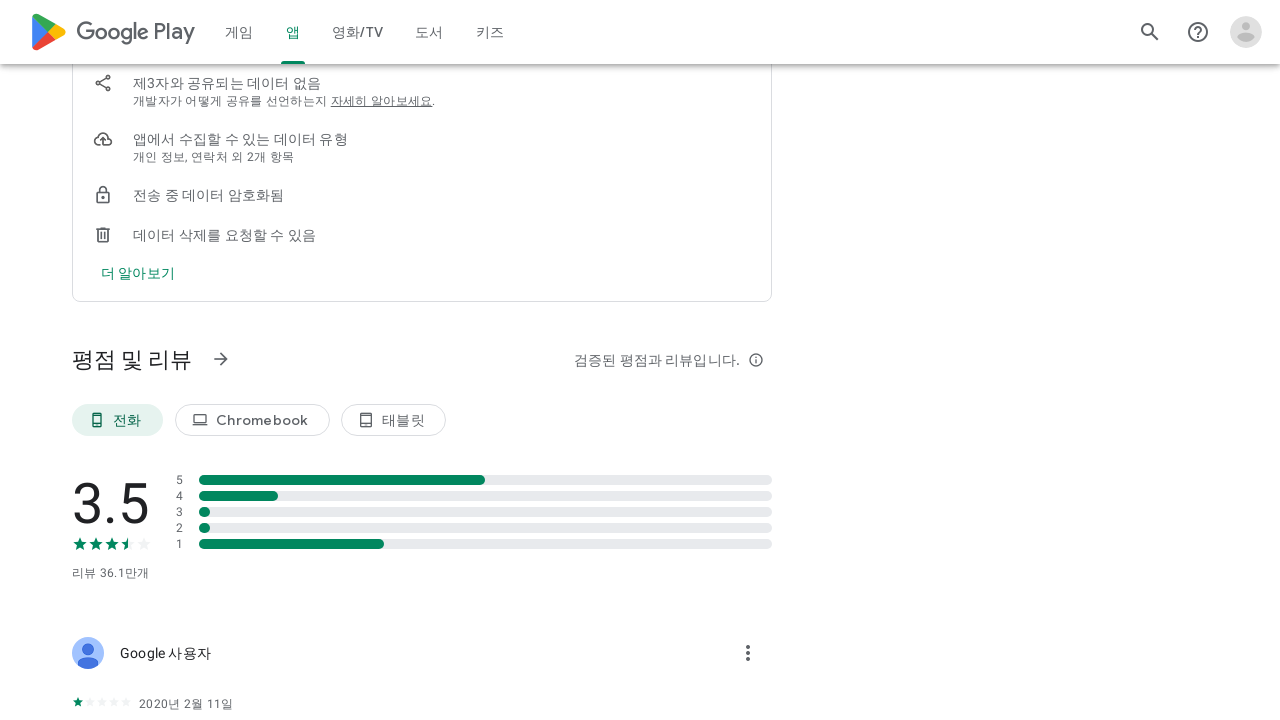